Navigates to the-internet.herokuapp.com, clicks on the Checkboxes link, and verifies that the checkboxes on the page are displayed, enabled, and checks their selection state.

Starting URL: https://the-internet.herokuapp.com/

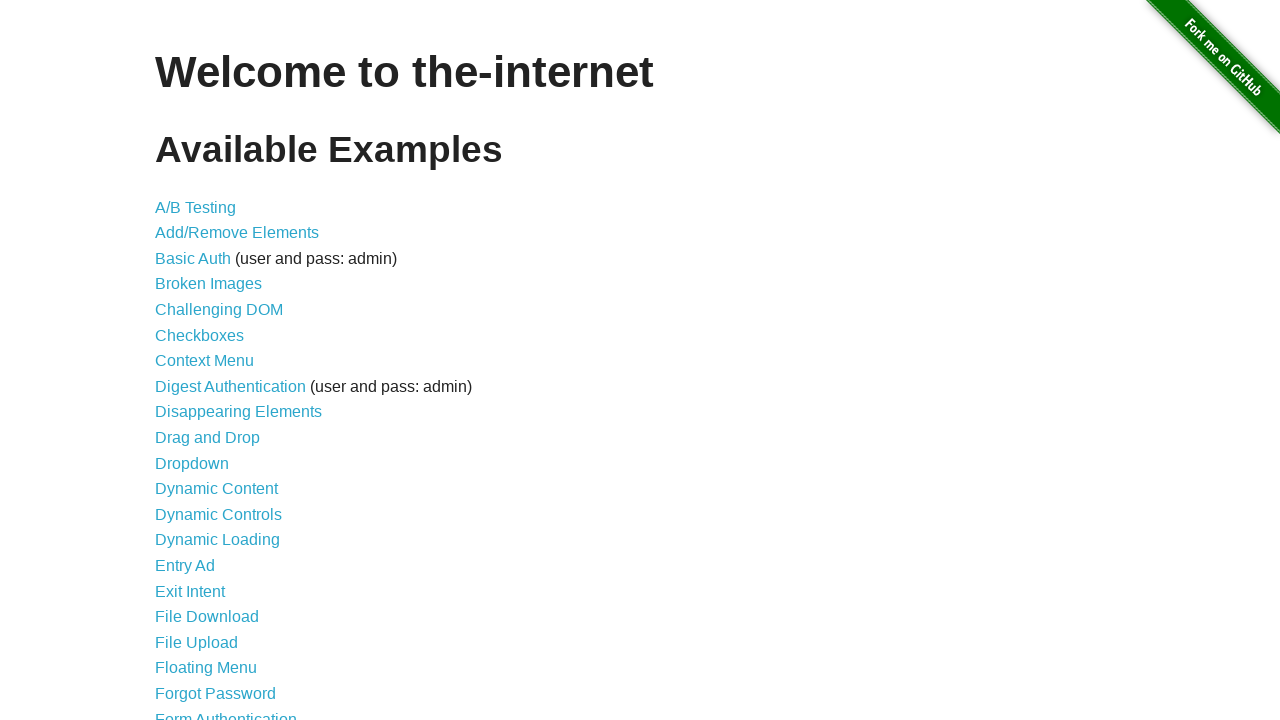

Clicked on the Checkboxes link (6th item in the list) at (200, 335) on xpath=//ul/li[6]/a
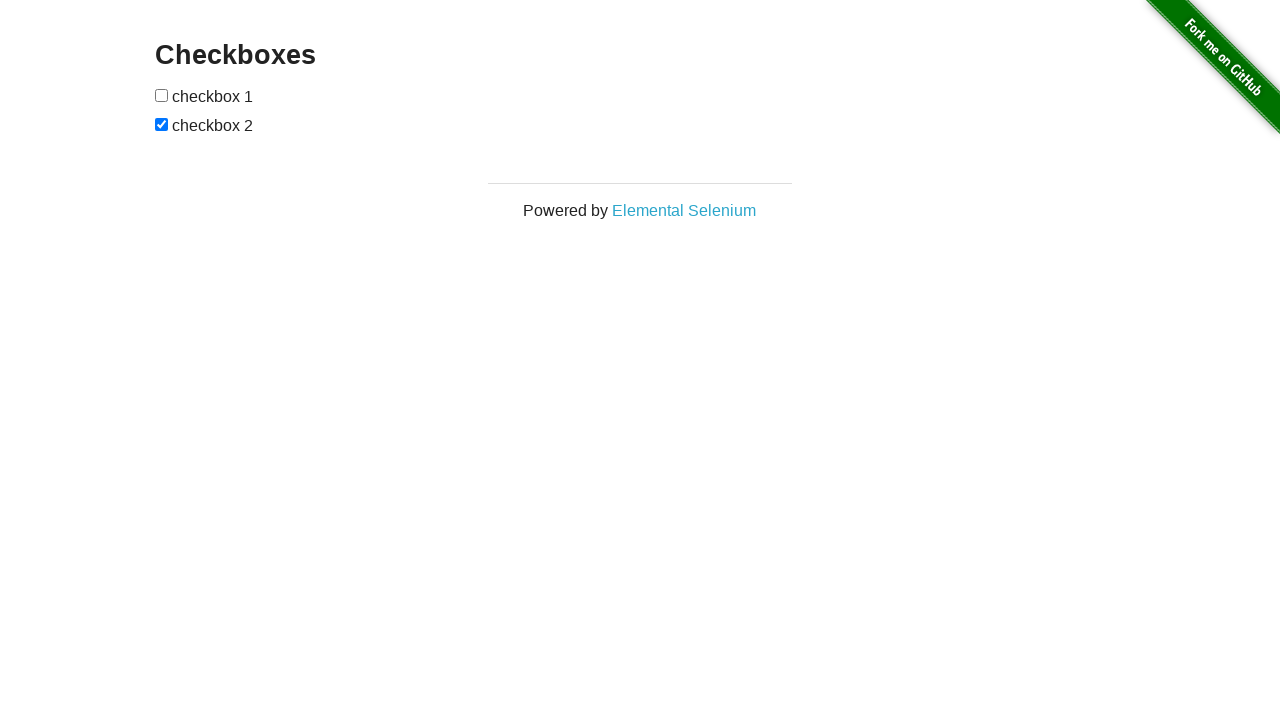

Checkboxes page loaded and form inputs are visible
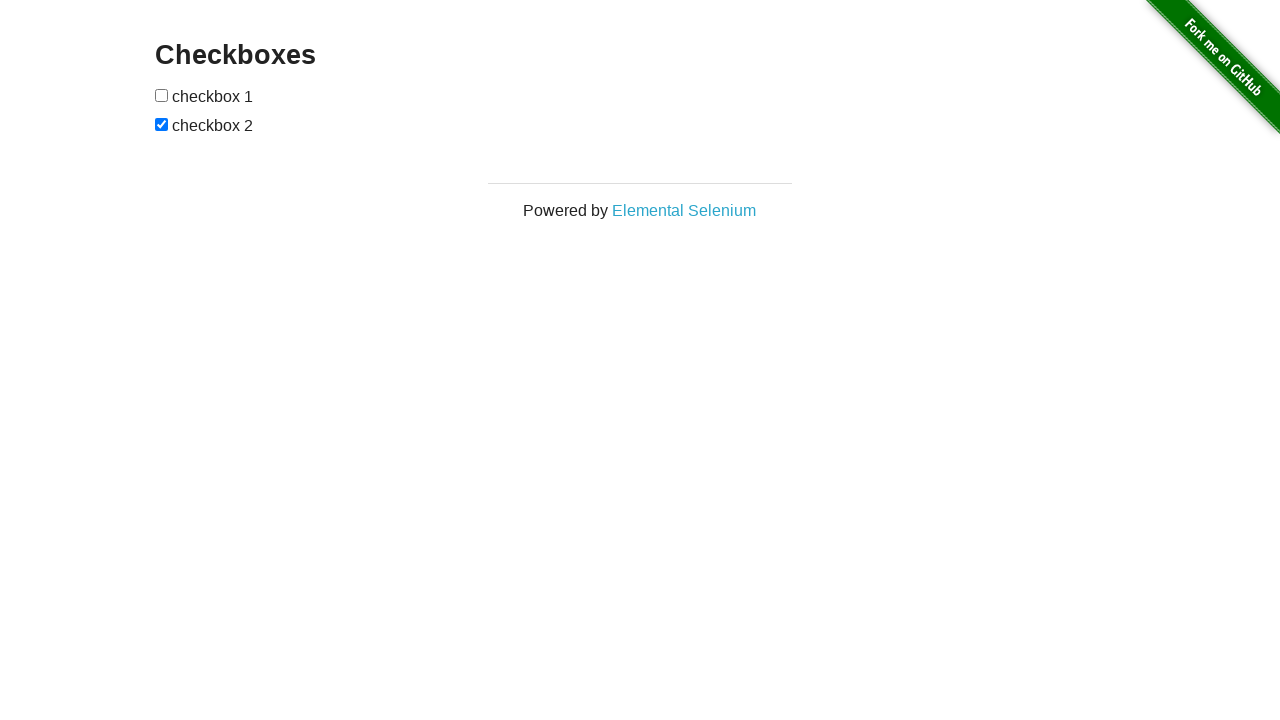

Retrieved all 2 checkboxes from the form
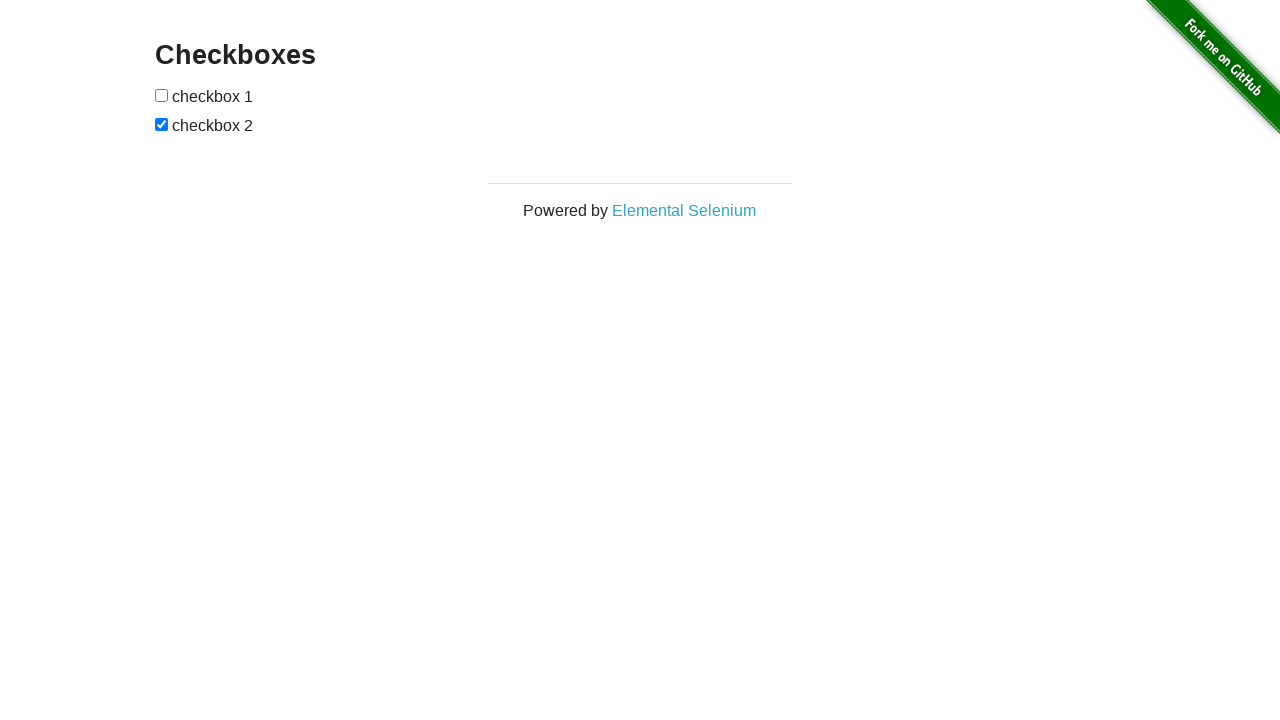

Checkbox 1 is visible
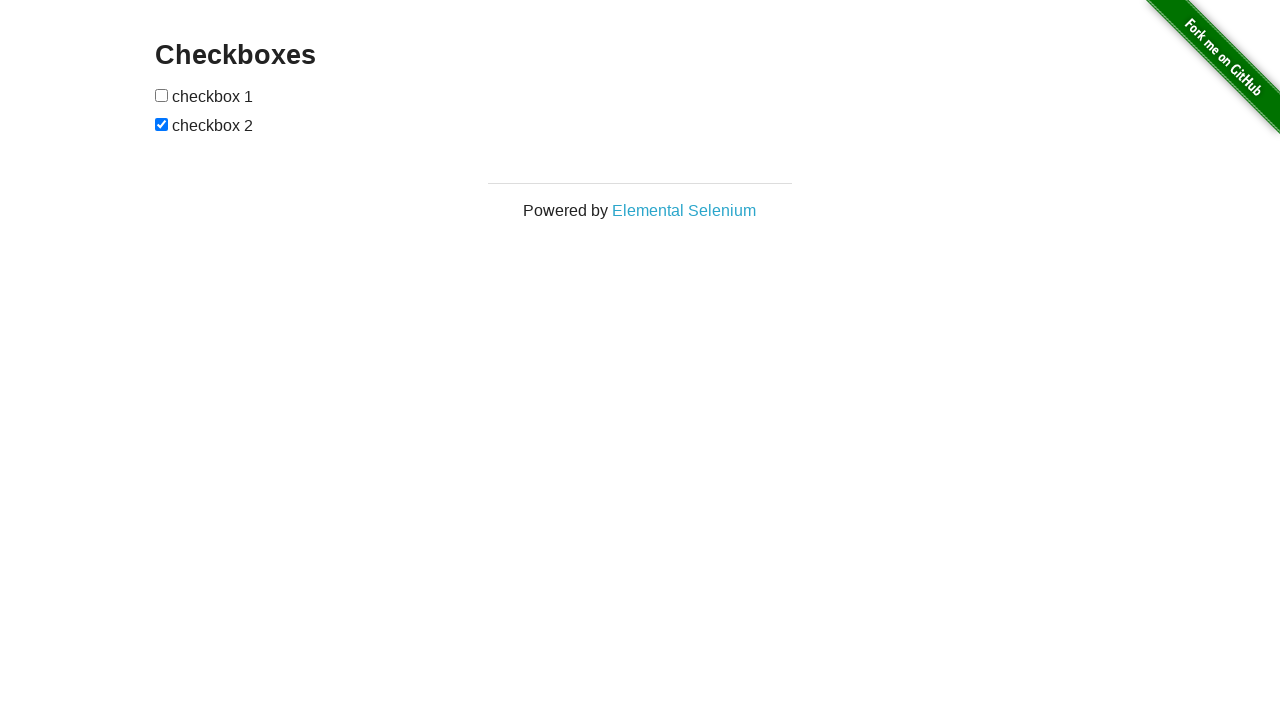

Checkbox 1 is enabled
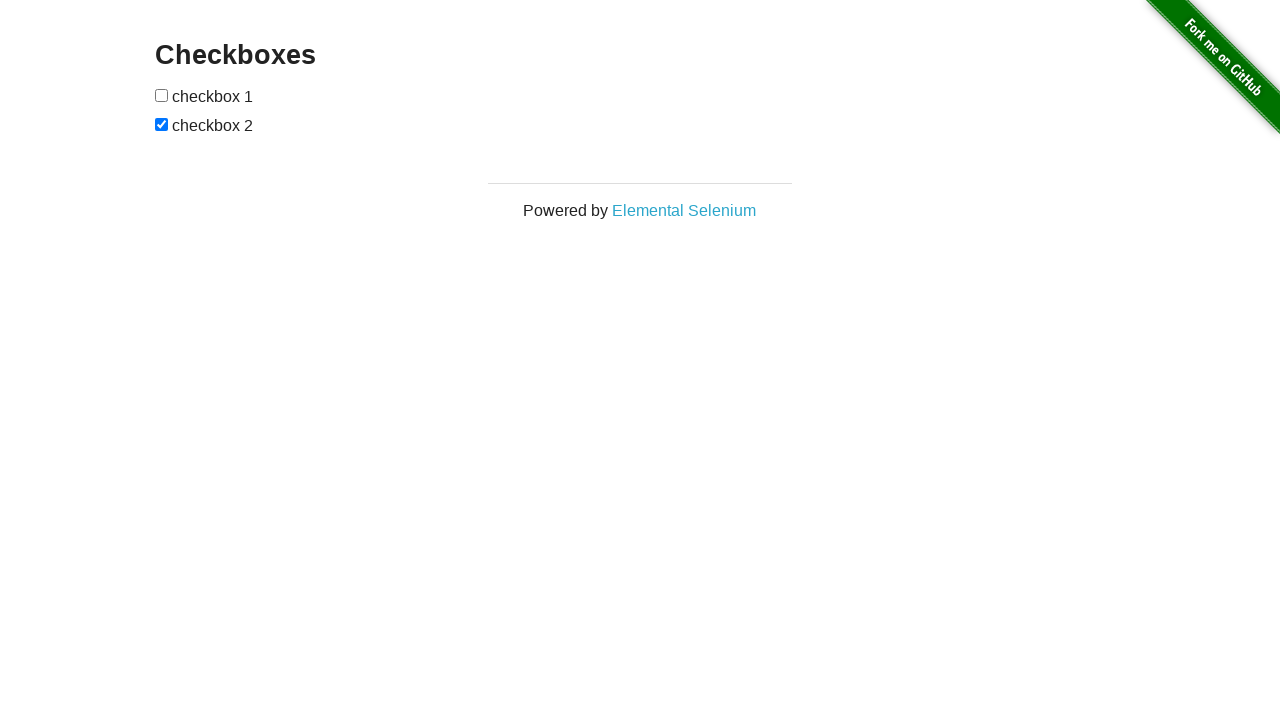

Checkbox 1 selection state verified: False
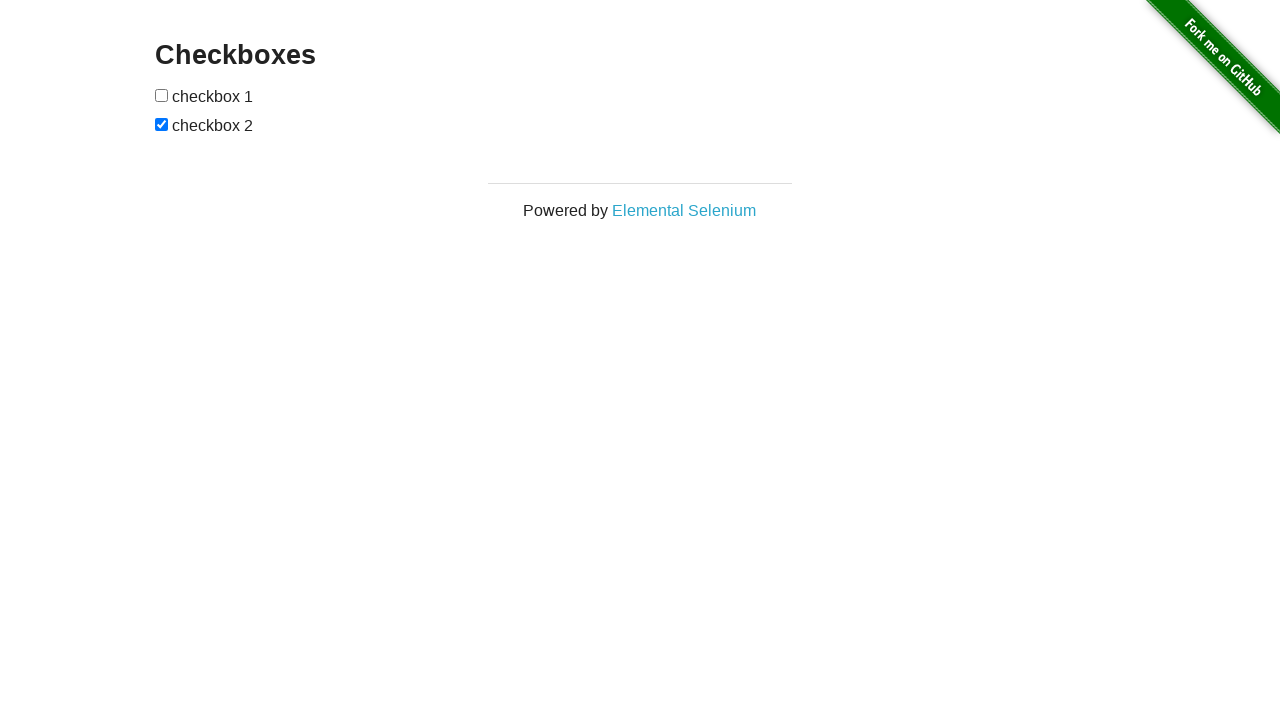

Checkbox 2 is visible
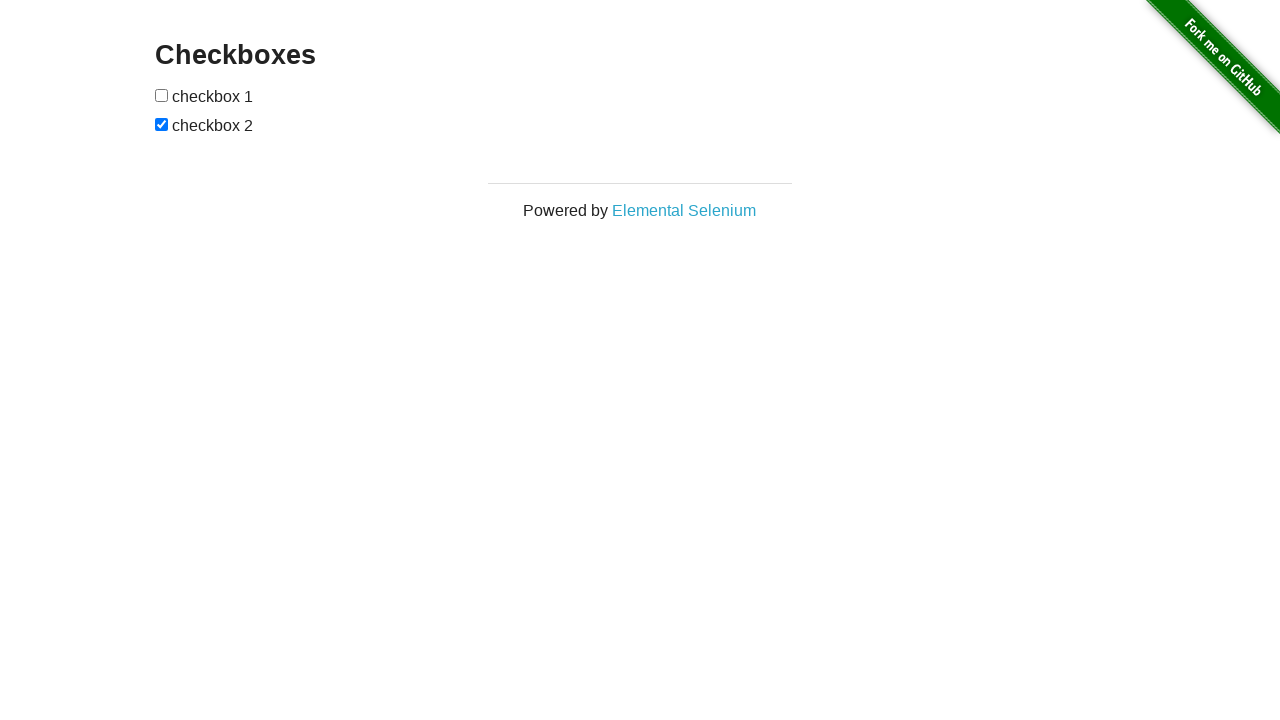

Checkbox 2 is enabled
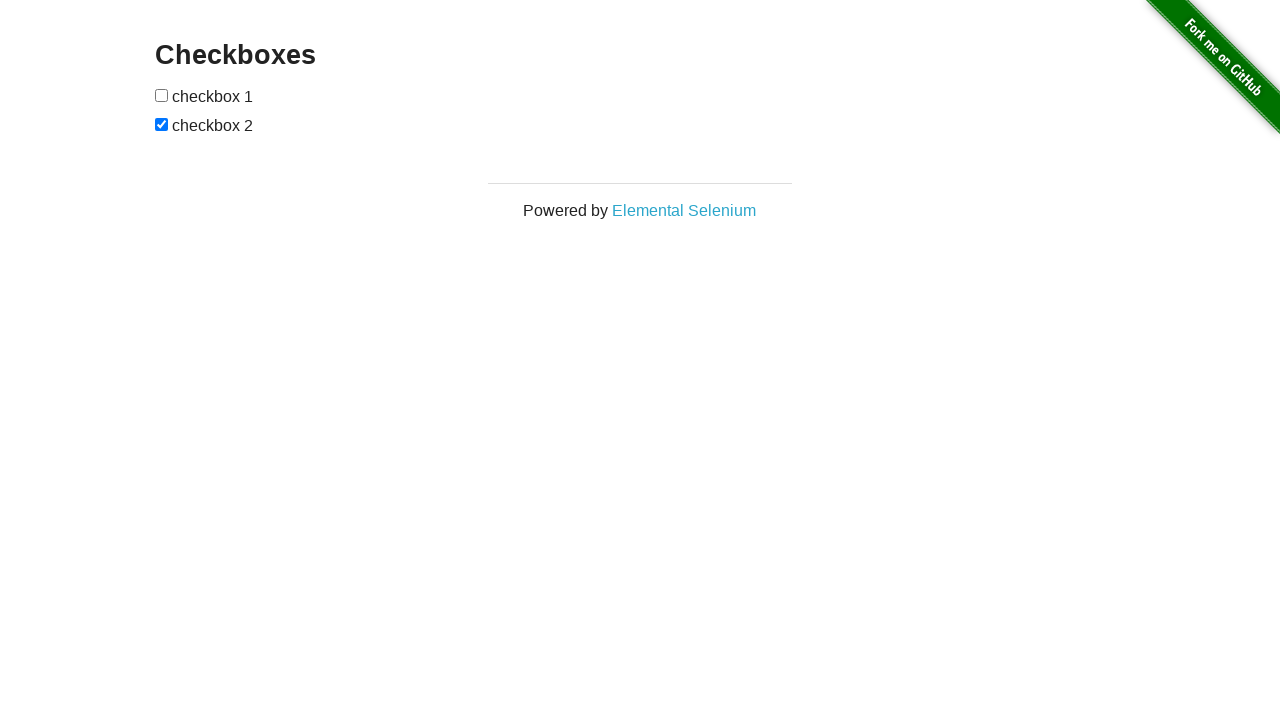

Checkbox 2 selection state verified: True
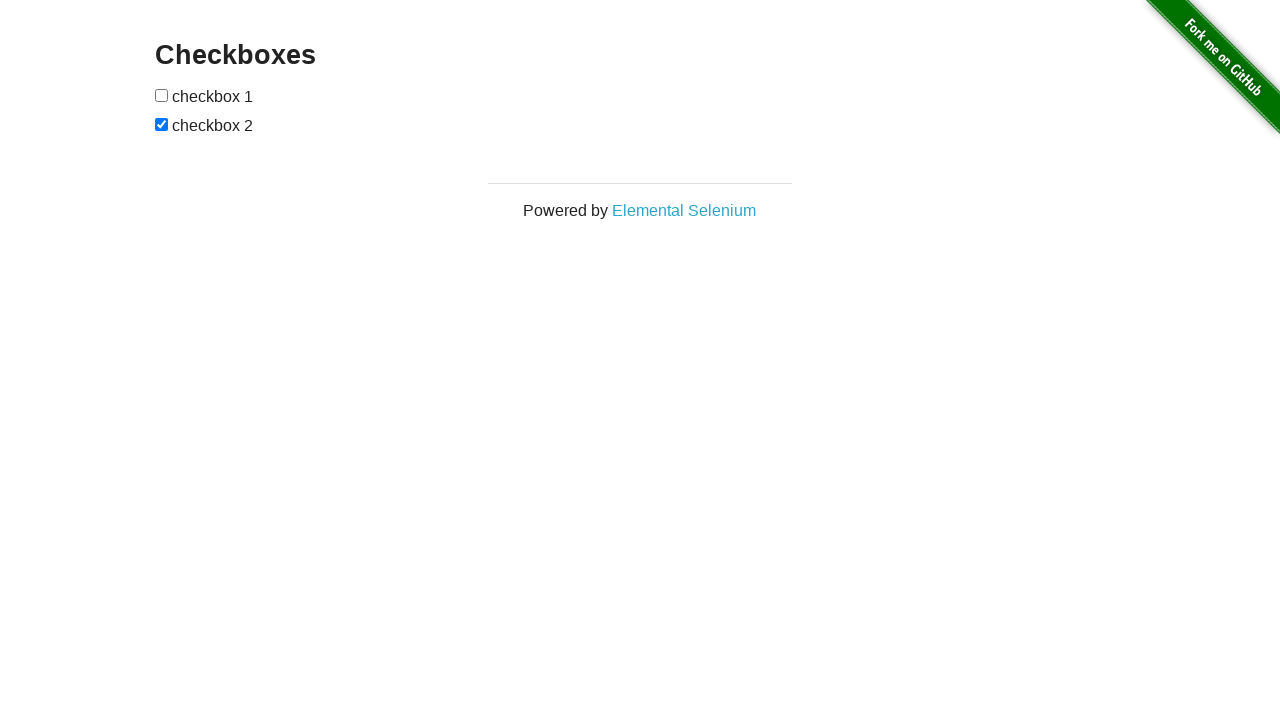

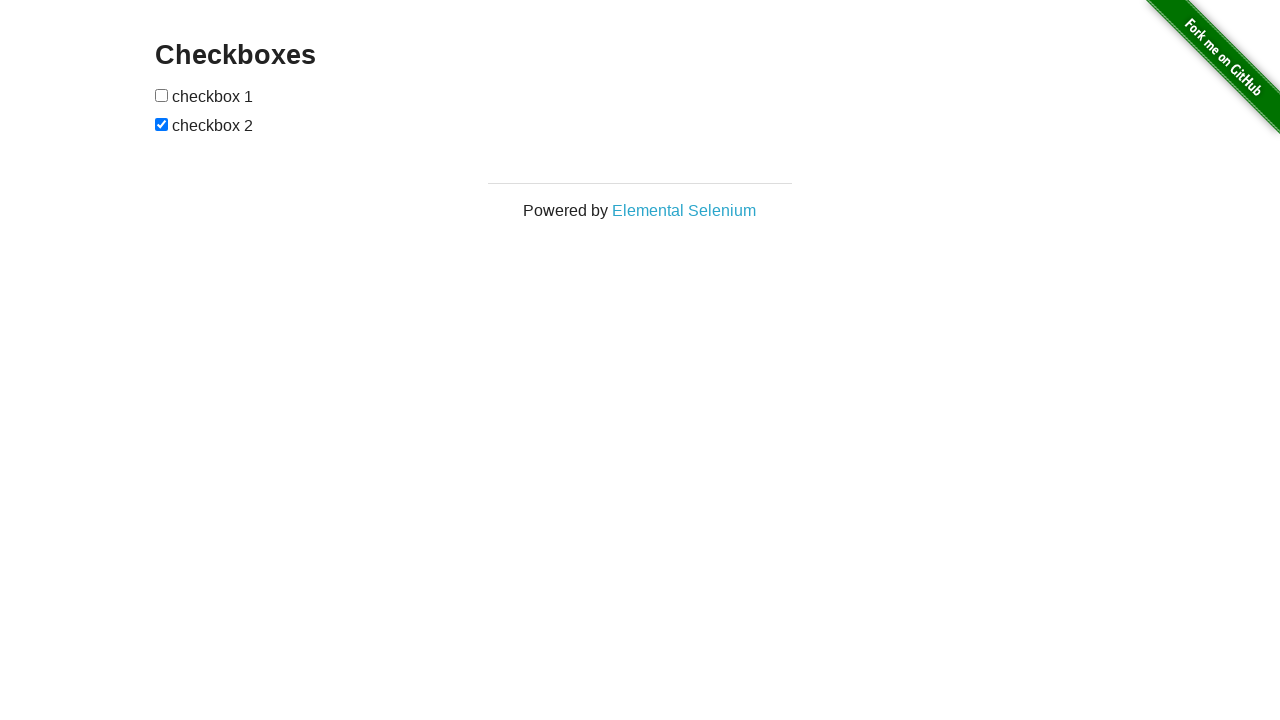